Navigates to YouTube homepage and waits for the page to load. This is a basic implicit wait demonstration test.

Starting URL: https://www.youtube.com/

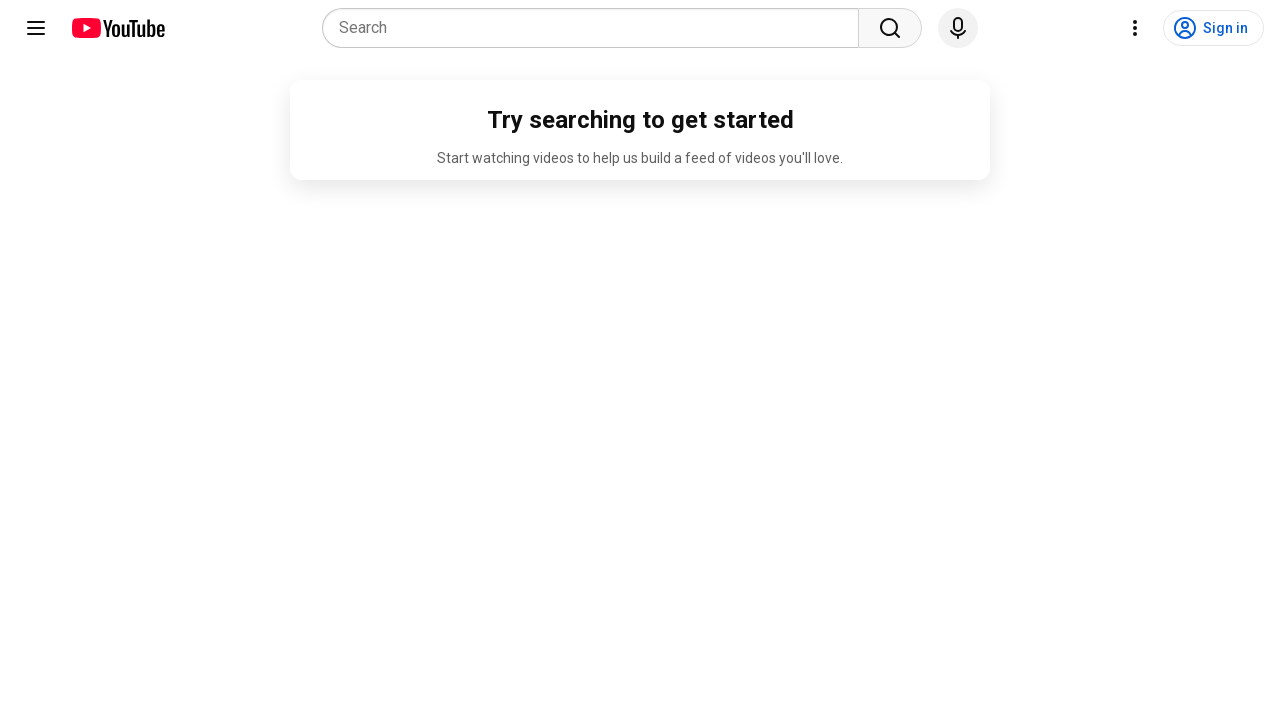

Navigated to YouTube homepage
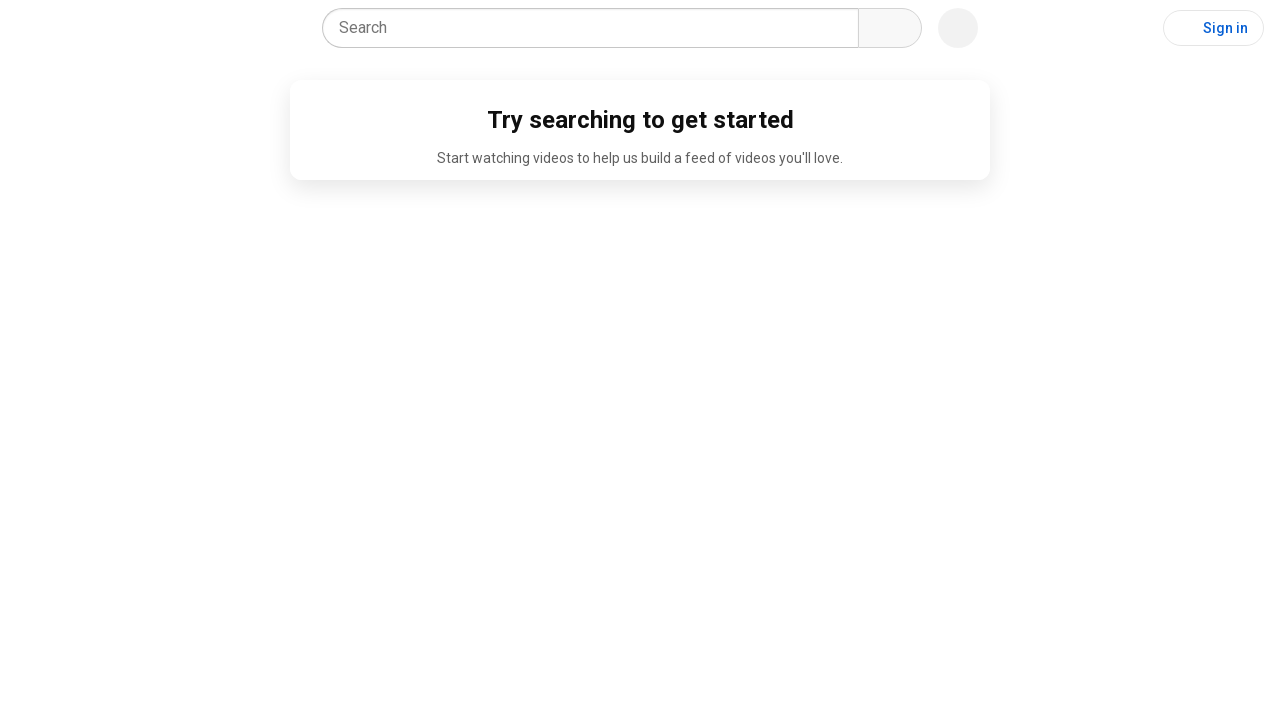

Page DOM content loaded
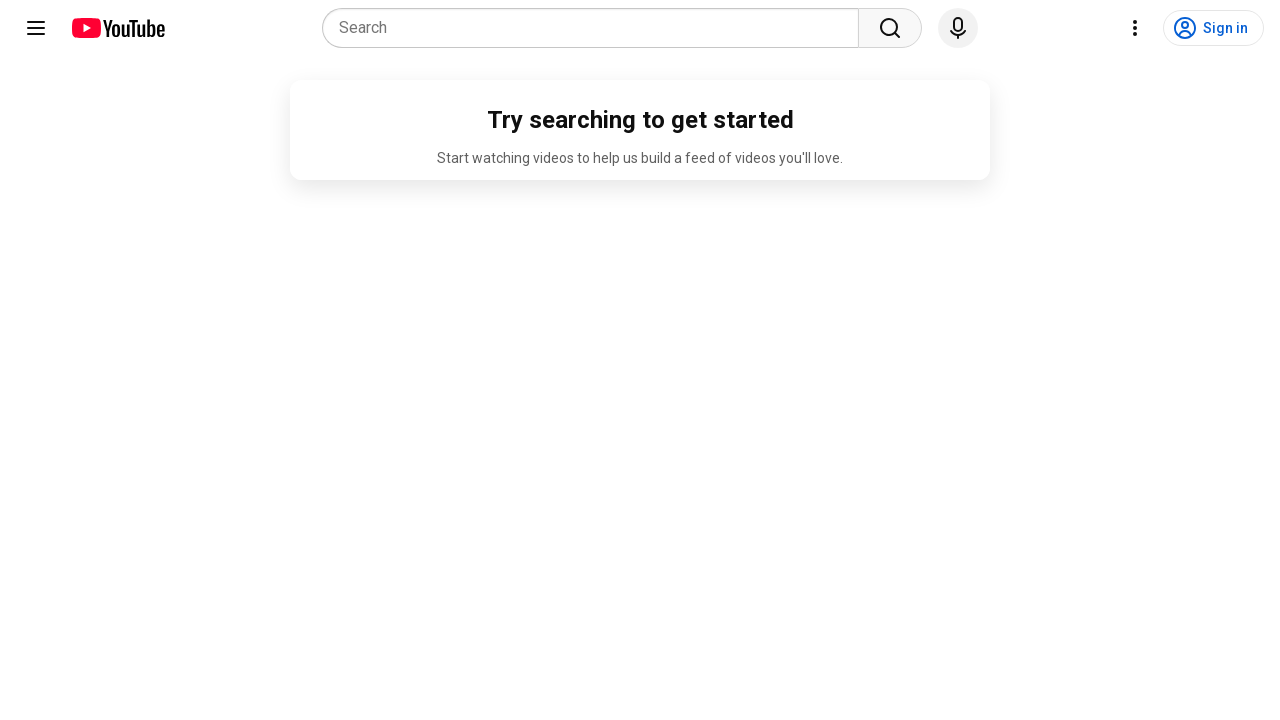

YouTube main content element loaded and verified
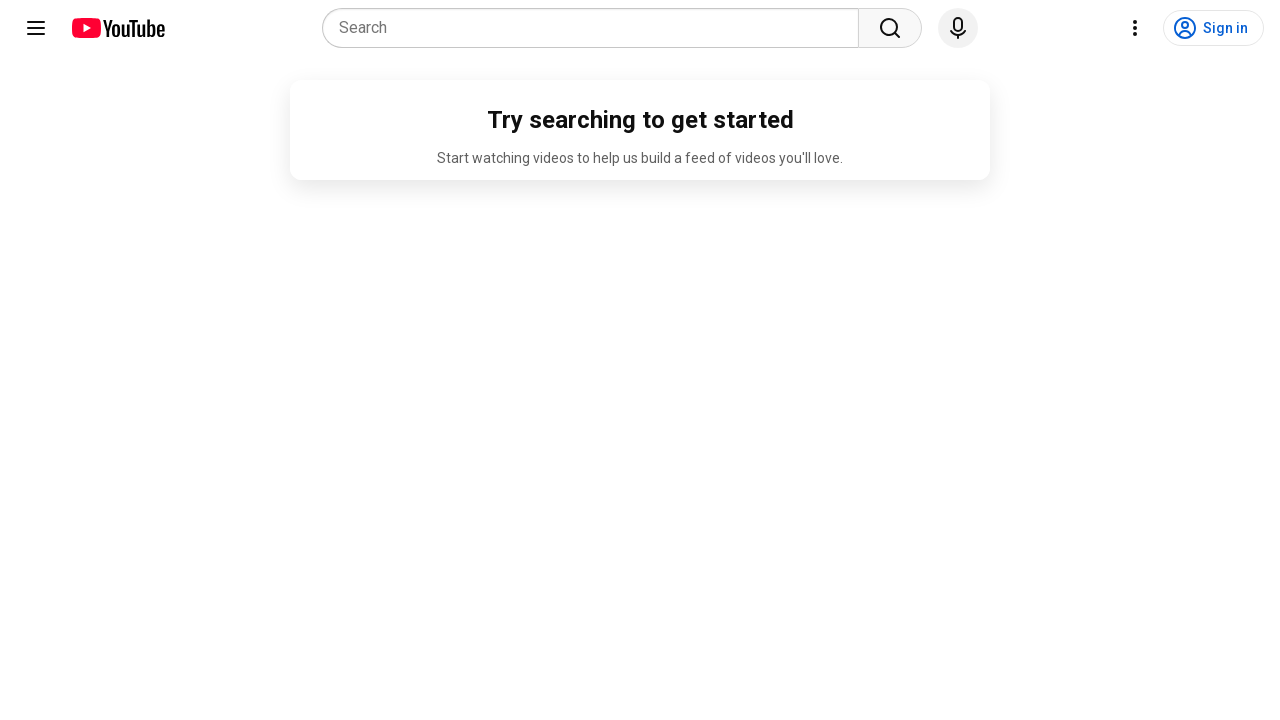

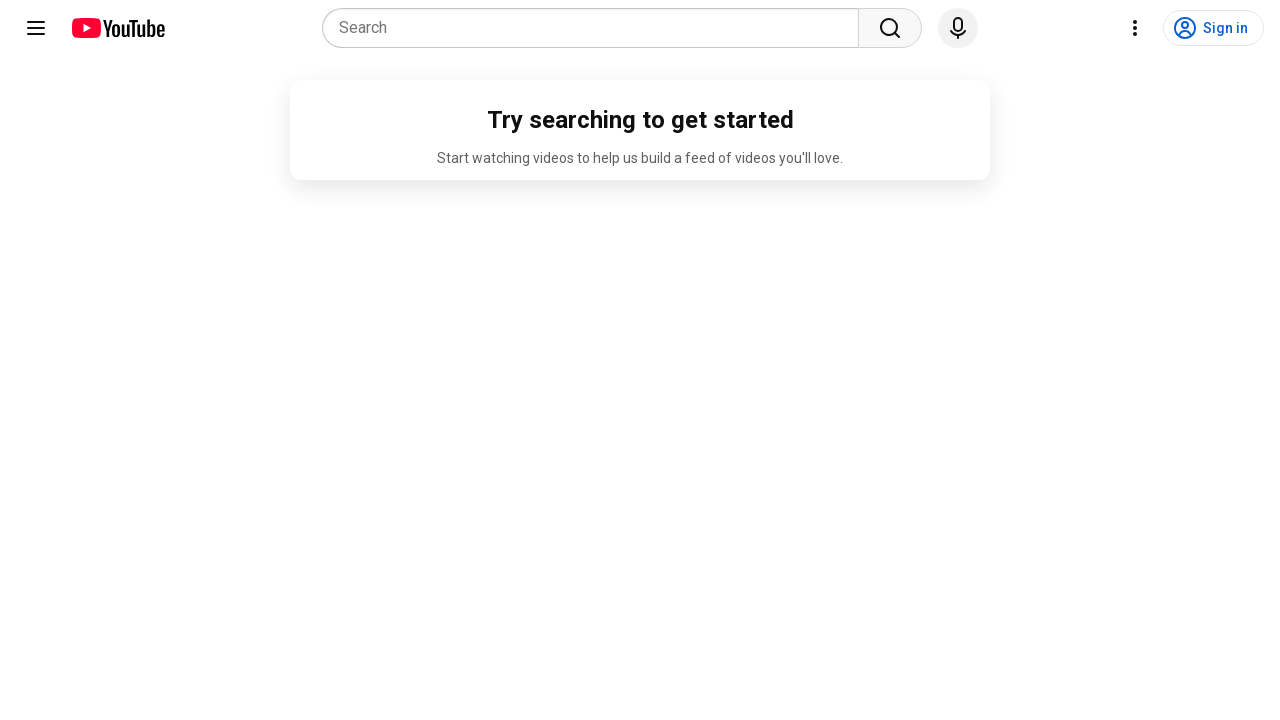